Tests a form submission by filling various input fields including text fields, radio button, date, select dropdown, and textarea

Starting URL: https://katalon-test.s3.amazonaws.com/demo-aut/dist/html/form.html

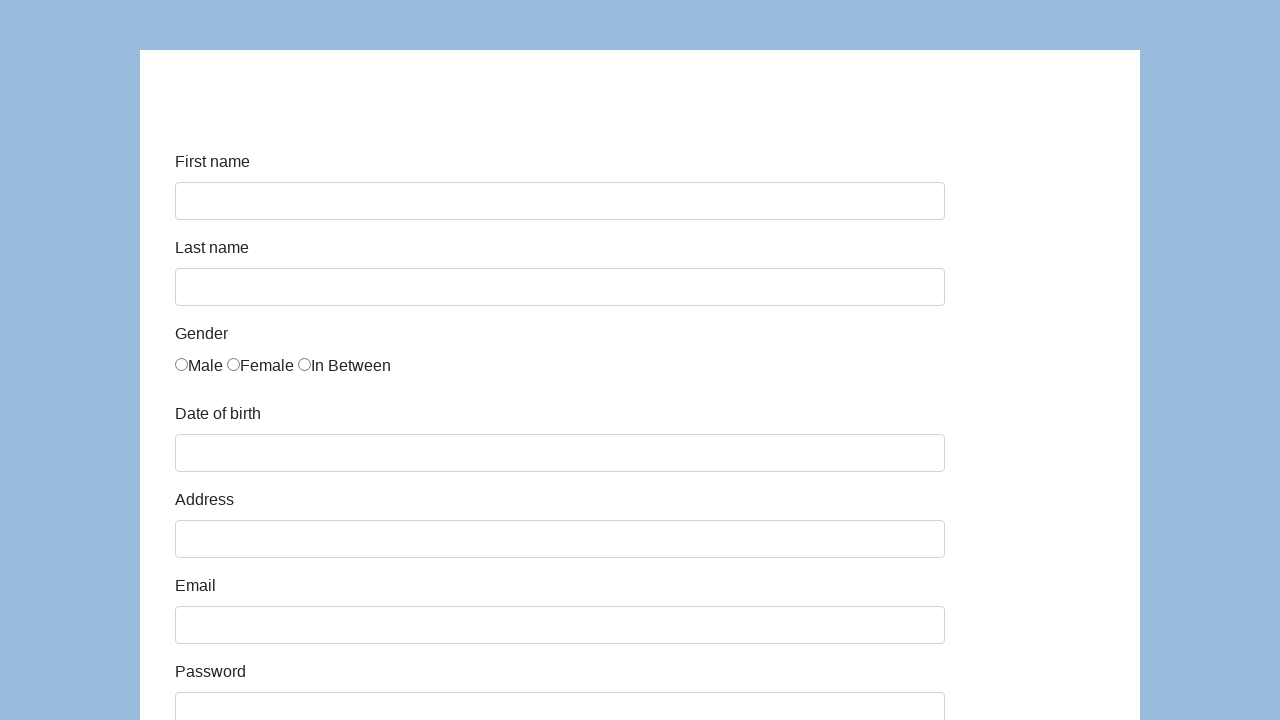

Filled first name field with 'Marcin' on #first-name
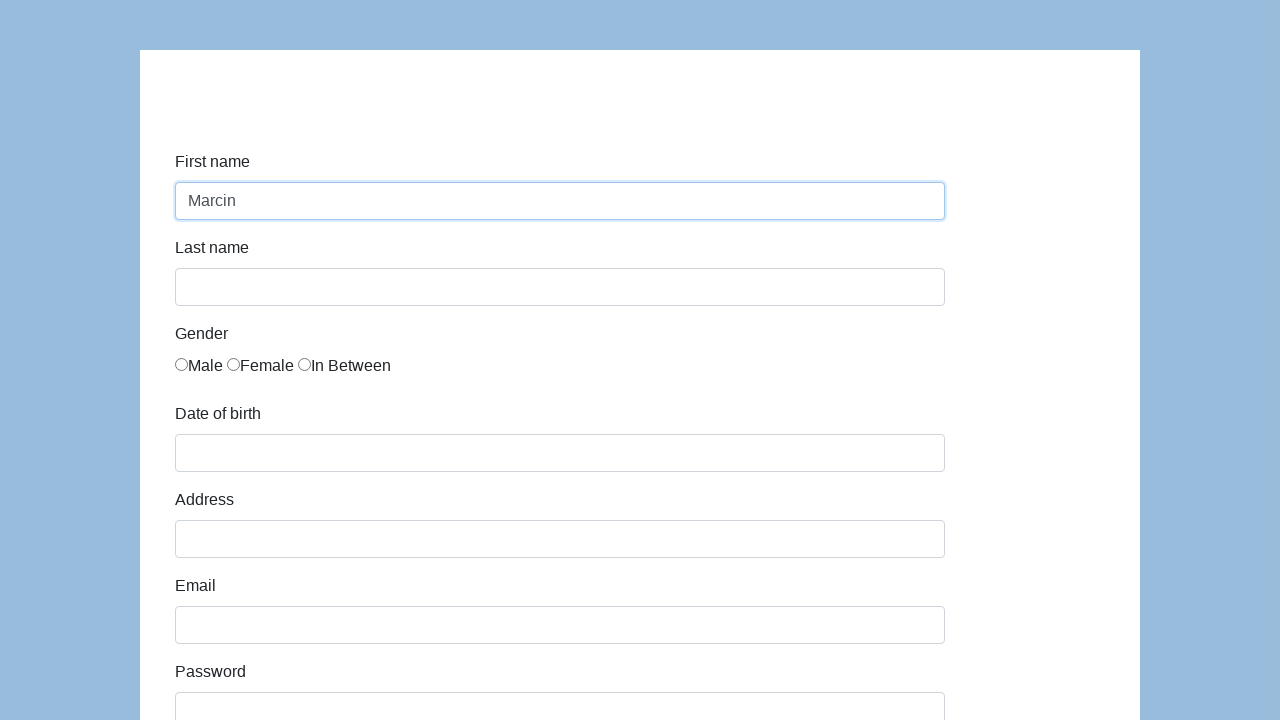

Filled last name field with 'Chodecki' on #last-name
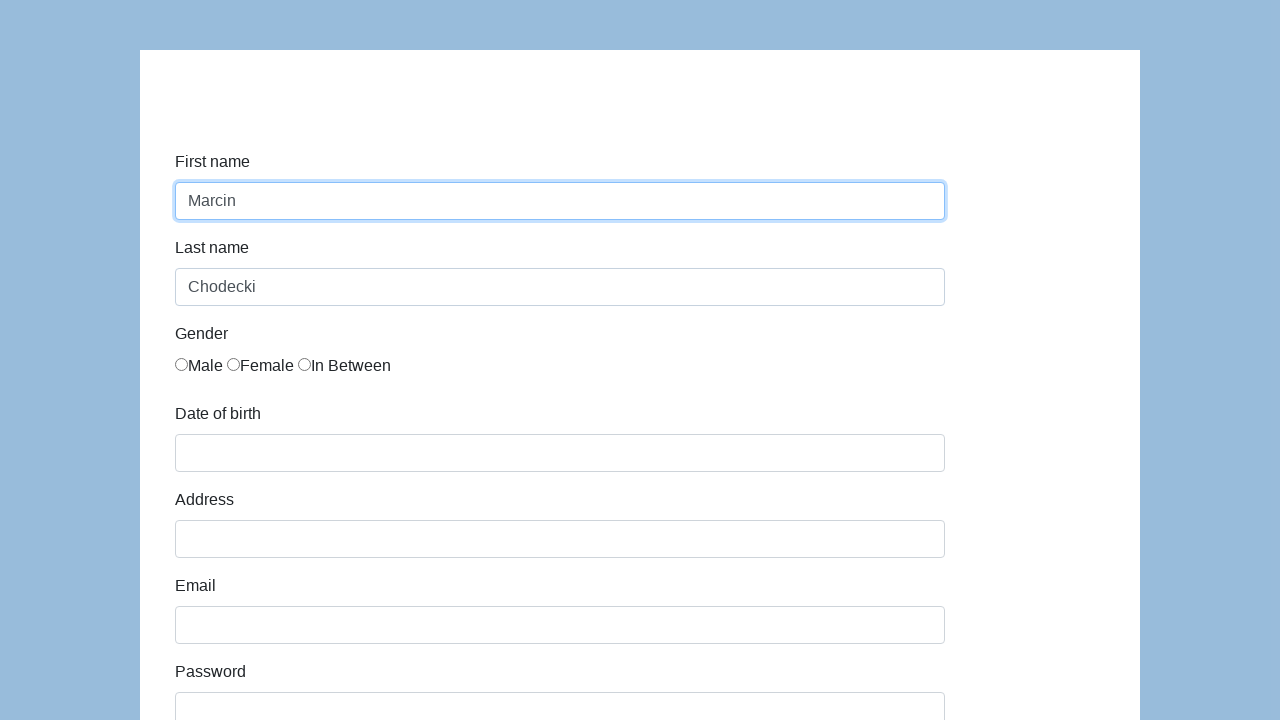

Selected gender radio button at (199, 366) on //*[@id="infoForm"]/div[3]/div/div/label[1]
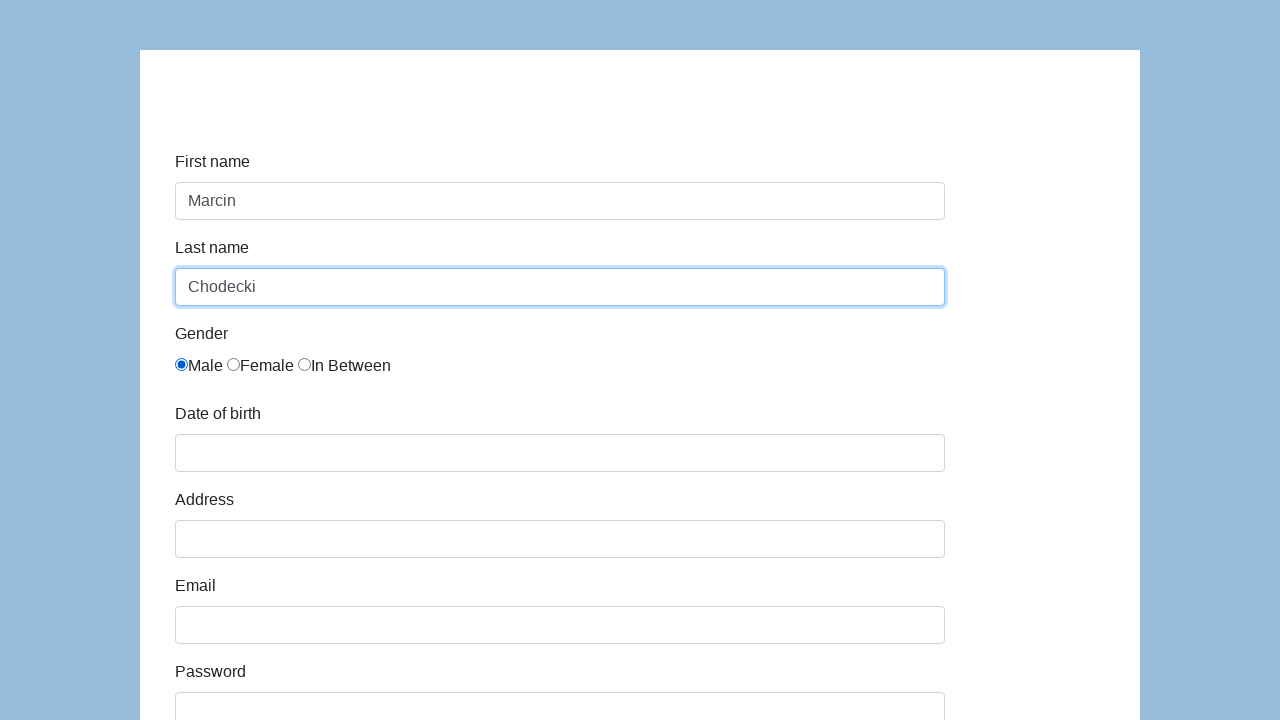

Filled date of birth field with '01/16/1990' on input[name='dob']
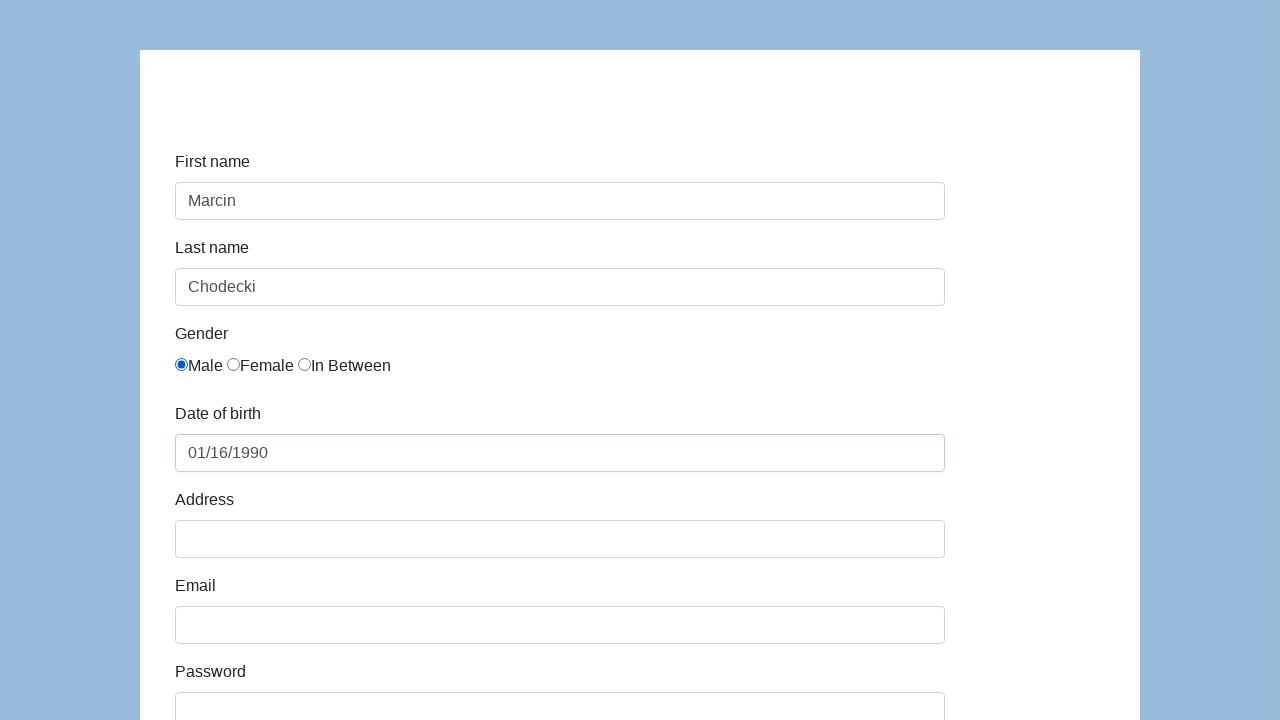

Filled address field with 'Wrocław 71' on #address
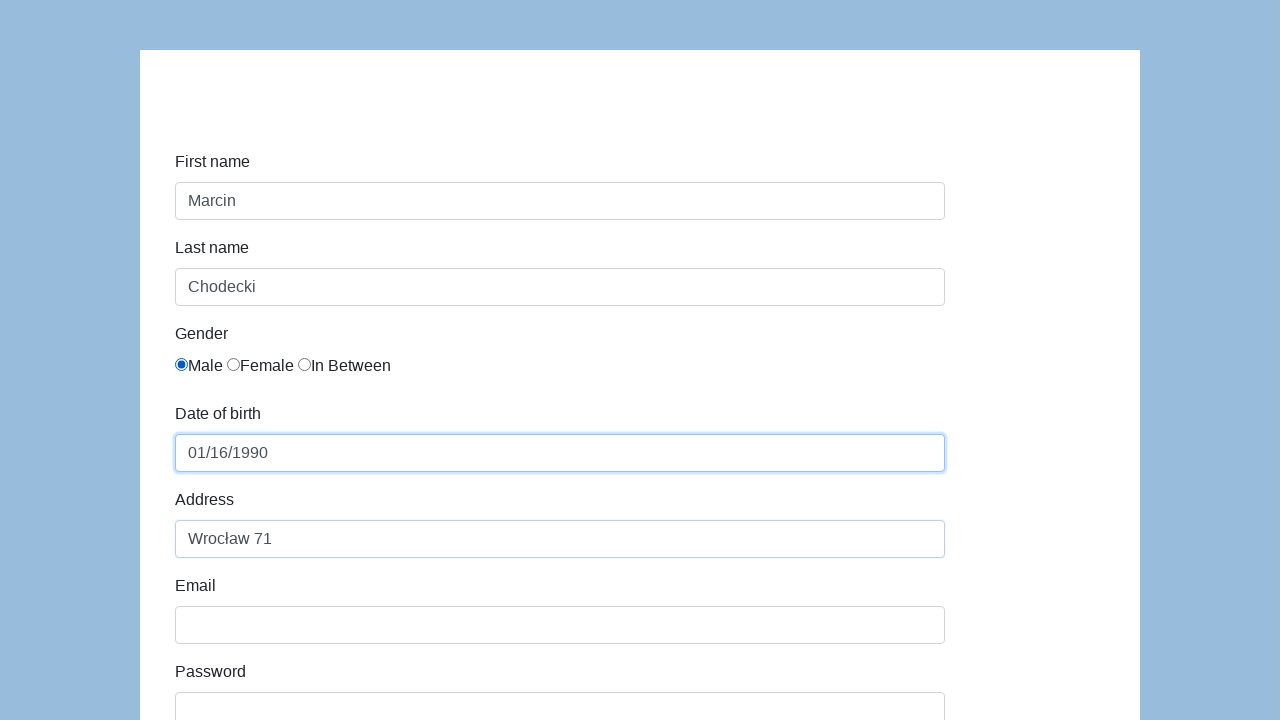

Filled email field with 'marcin@gmail.com' on #email
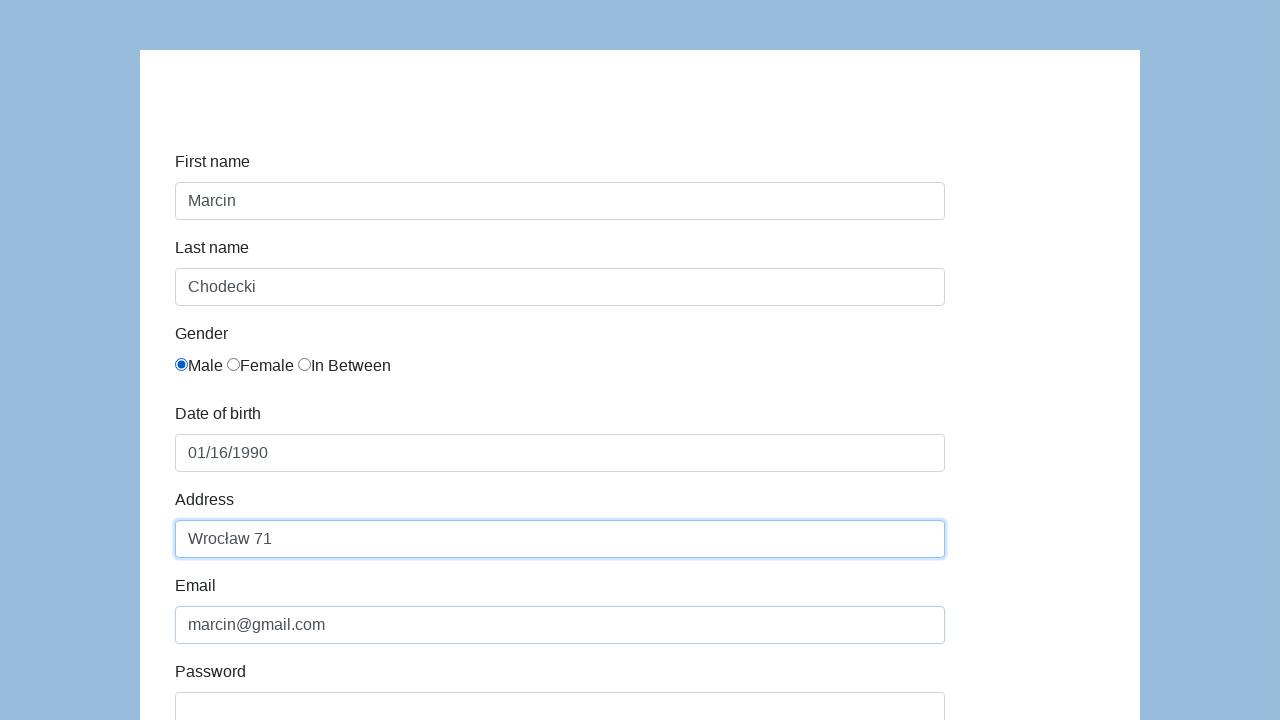

Filled password field with 'Pass123' on #password
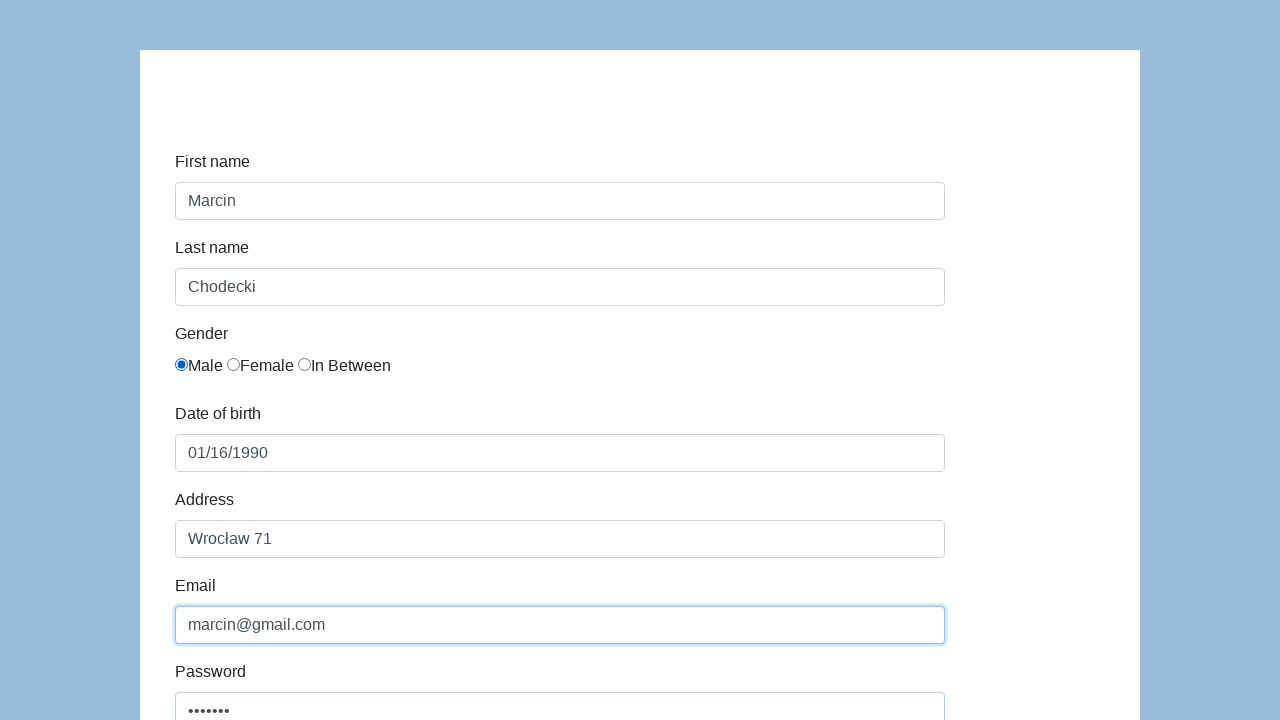

Filled company field with 'CodersLab' on #company
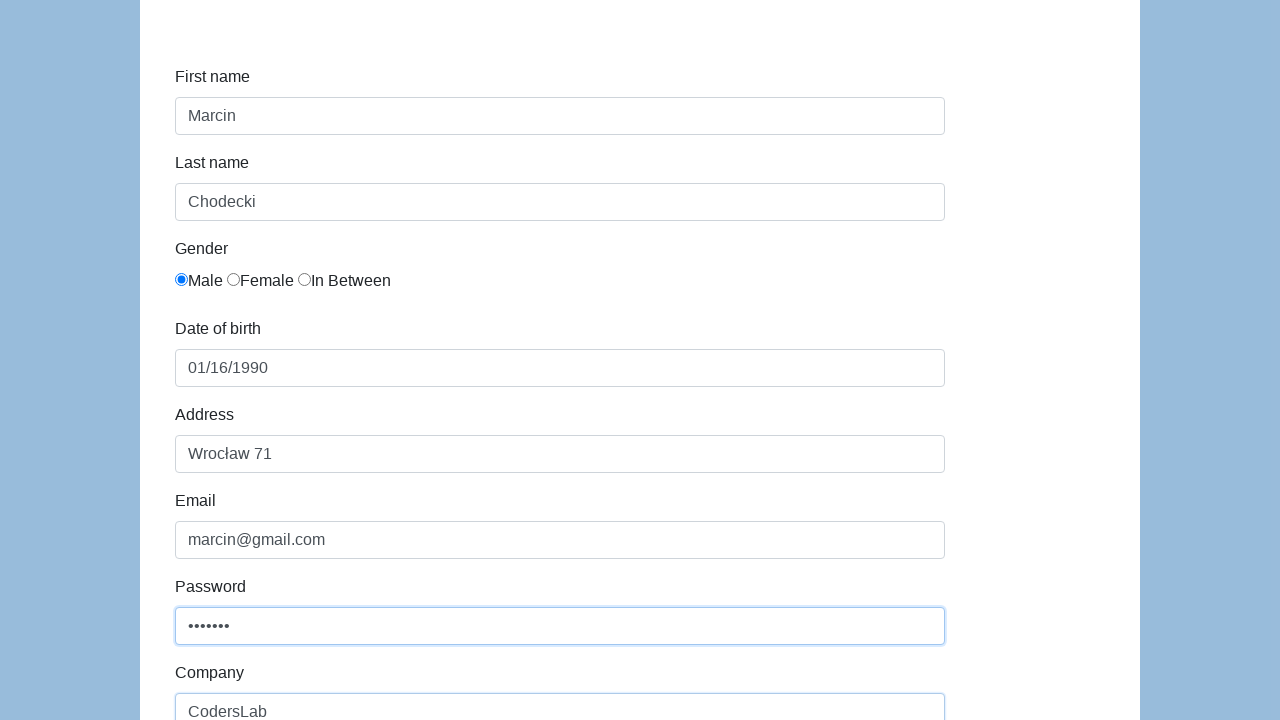

Selected 'QA' option from role dropdown on //*[@id='role']
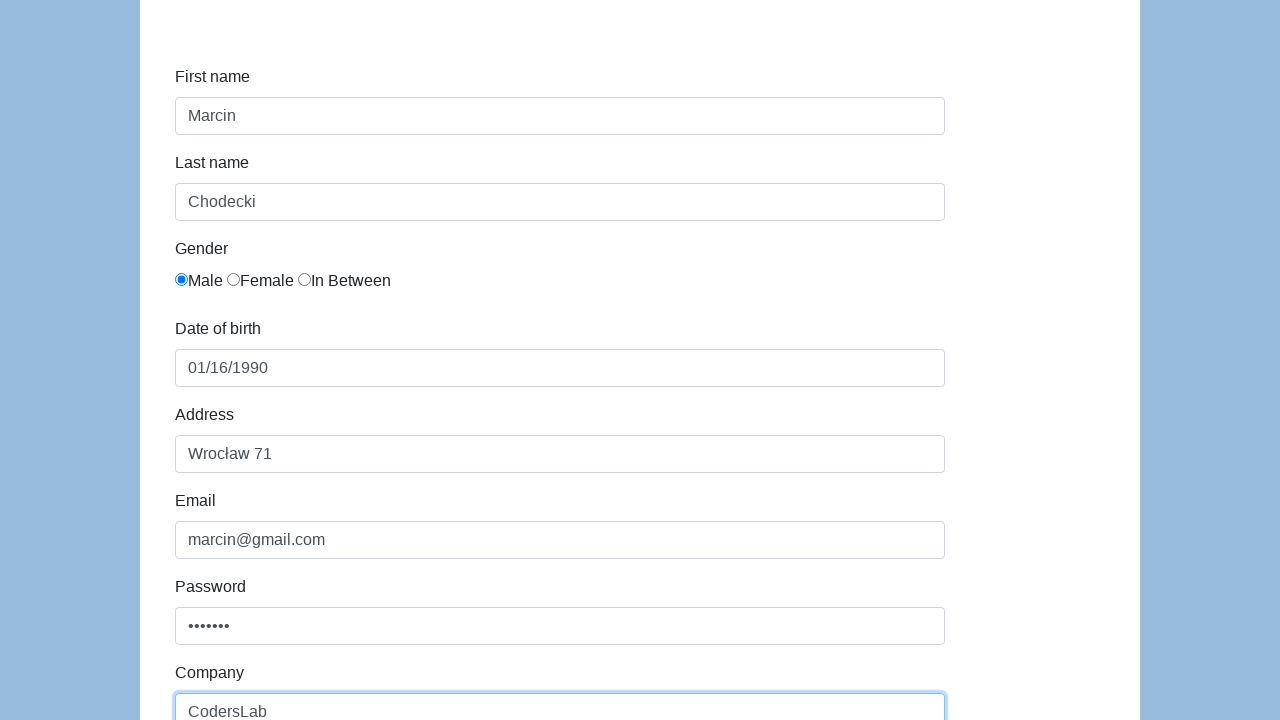

Filled comment field with 'To jest mój pierwszy test automatyczny' on #comment
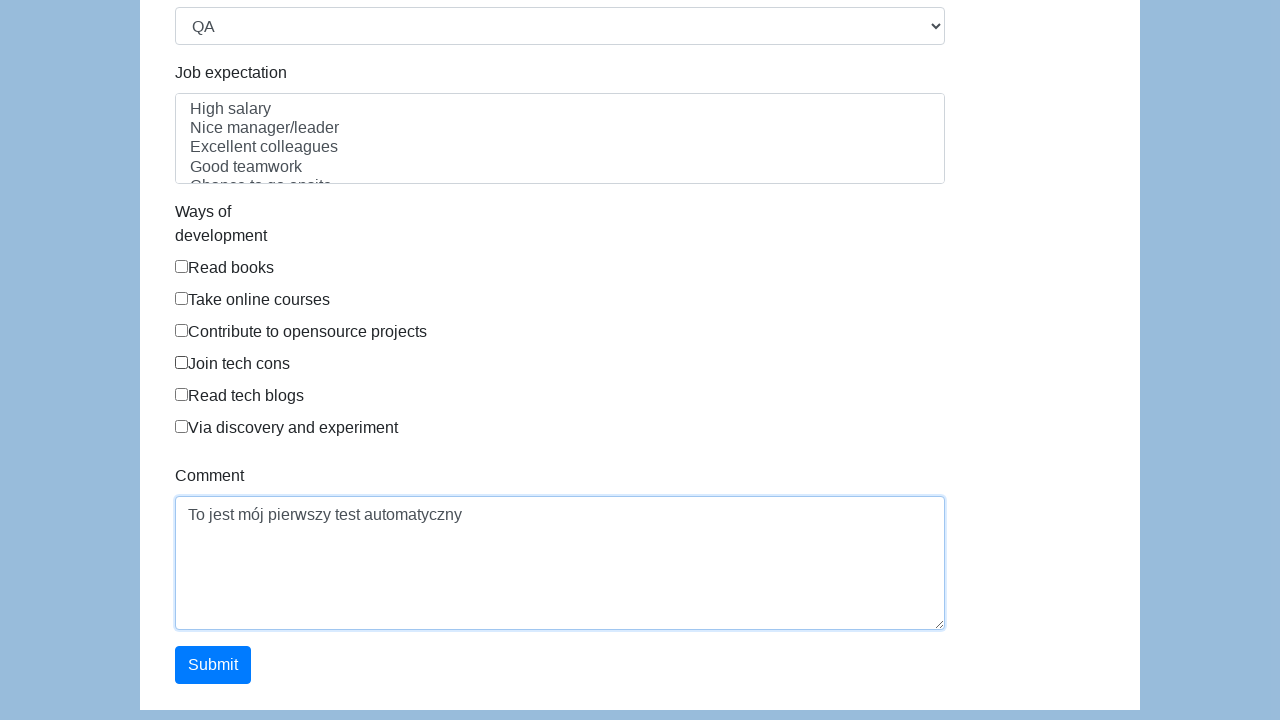

Clicked submit button to submit the form at (213, 665) on #submit
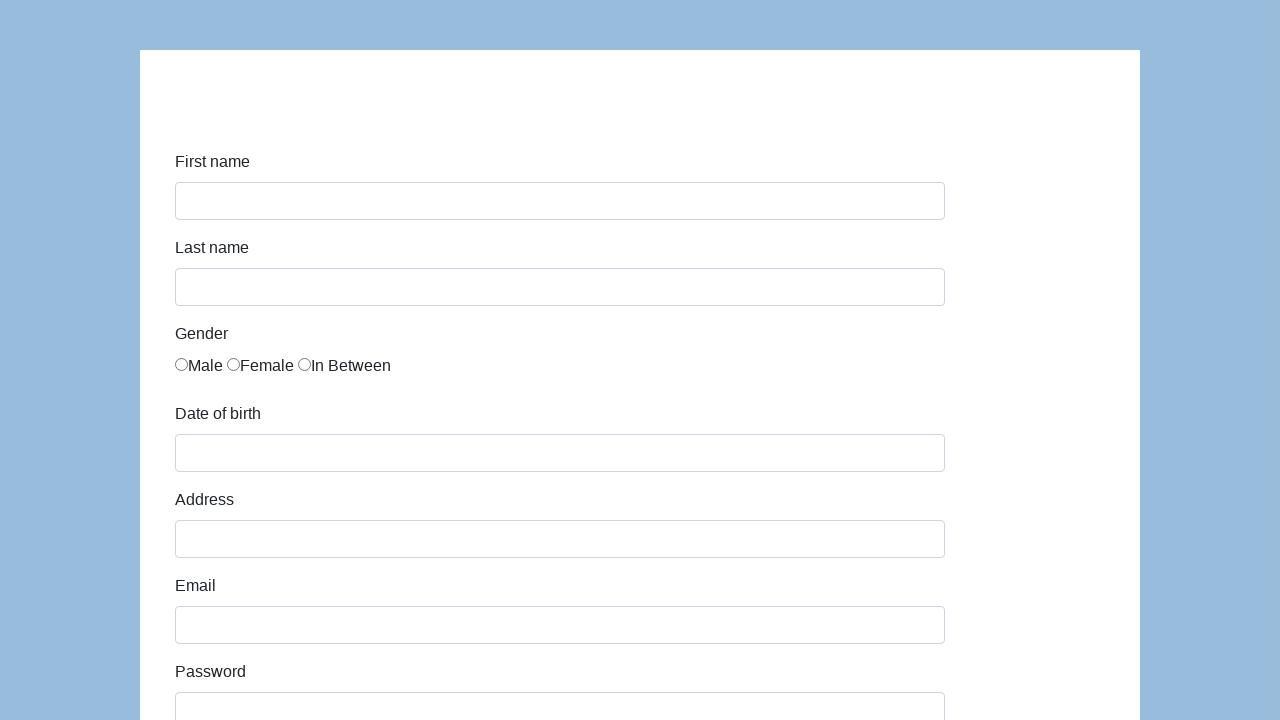

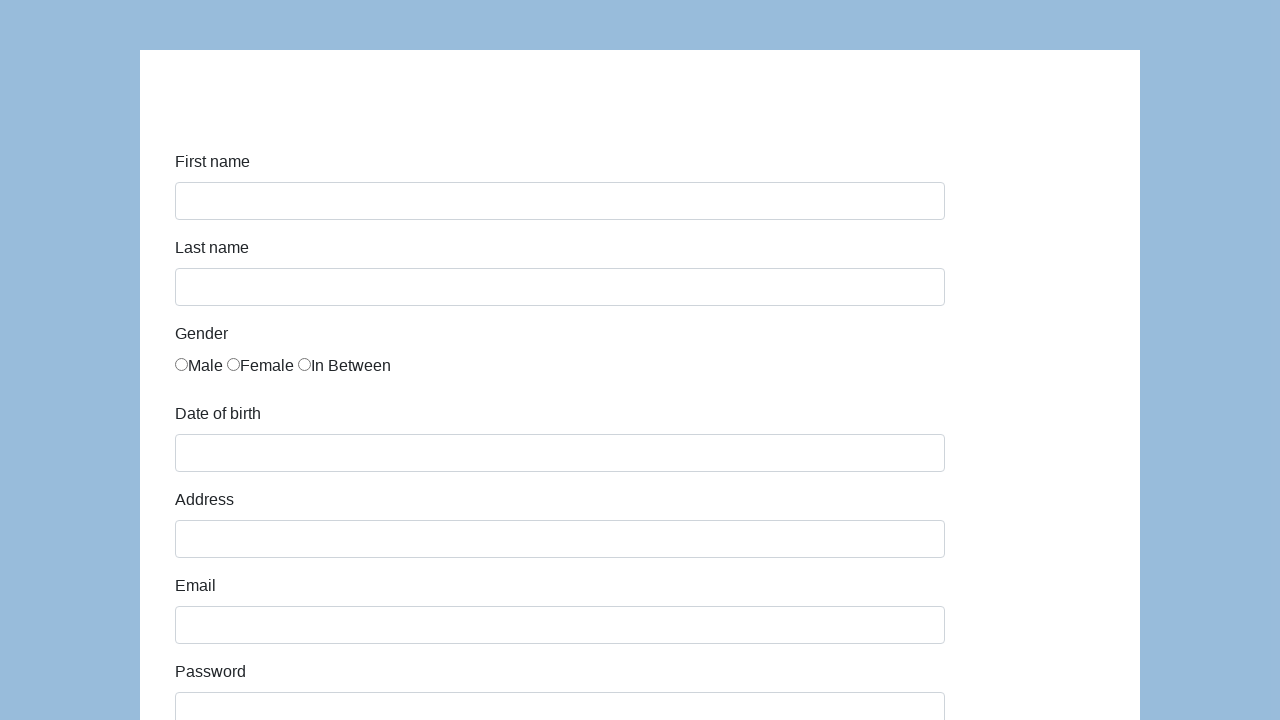